Tests a practice registration form by filling in personal details including name, email, gender, phone number, date of birth, subjects, hobbies, address, and state/city selections, then verifies the submitted data appears correctly in a confirmation modal.

Starting URL: https://demoqa.com/automation-practice-form

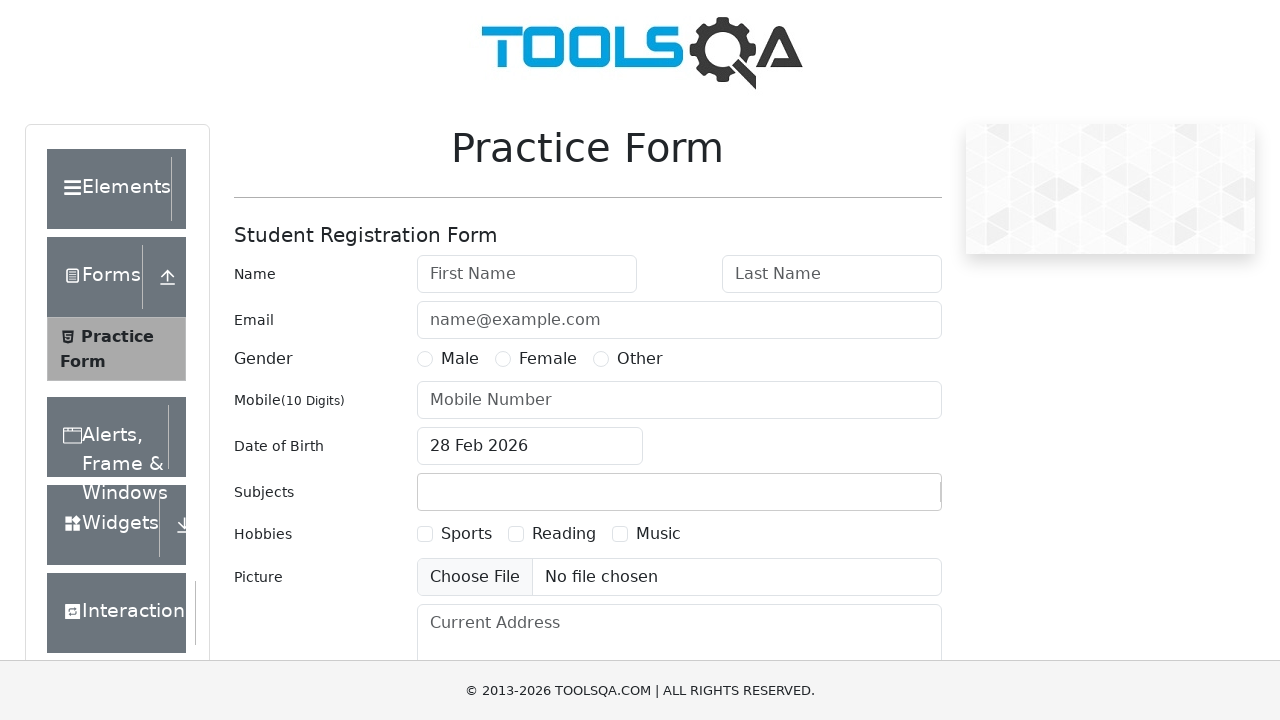

Filled first name field with 'Viktoria' on #firstName
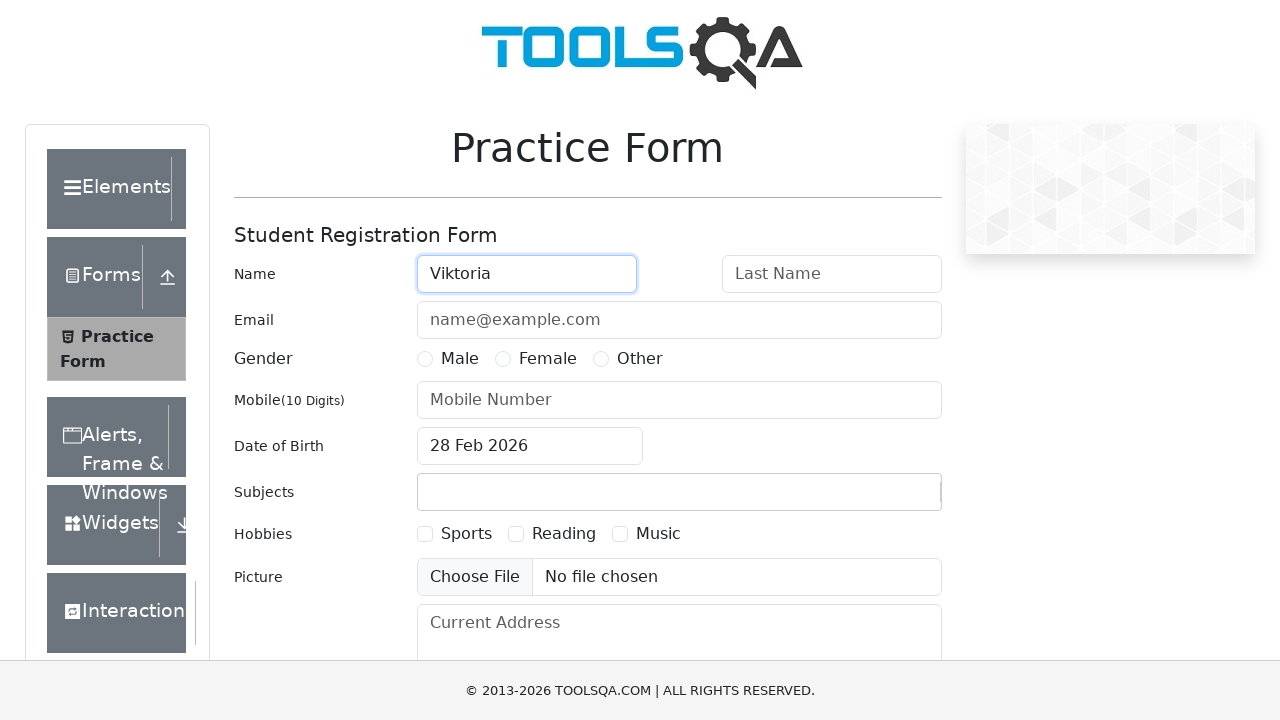

Filled last name field with 'Savvina' on #lastName
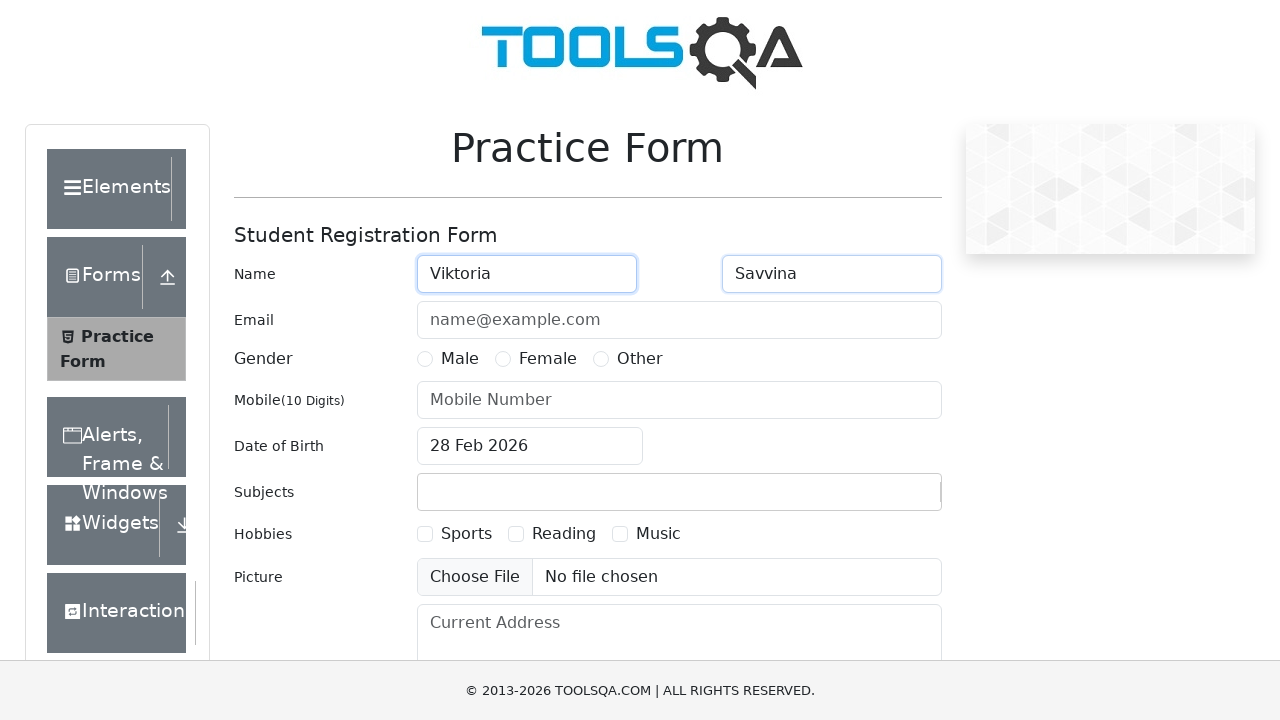

Filled email field with 'vsavvina@gu.com' on #userEmail
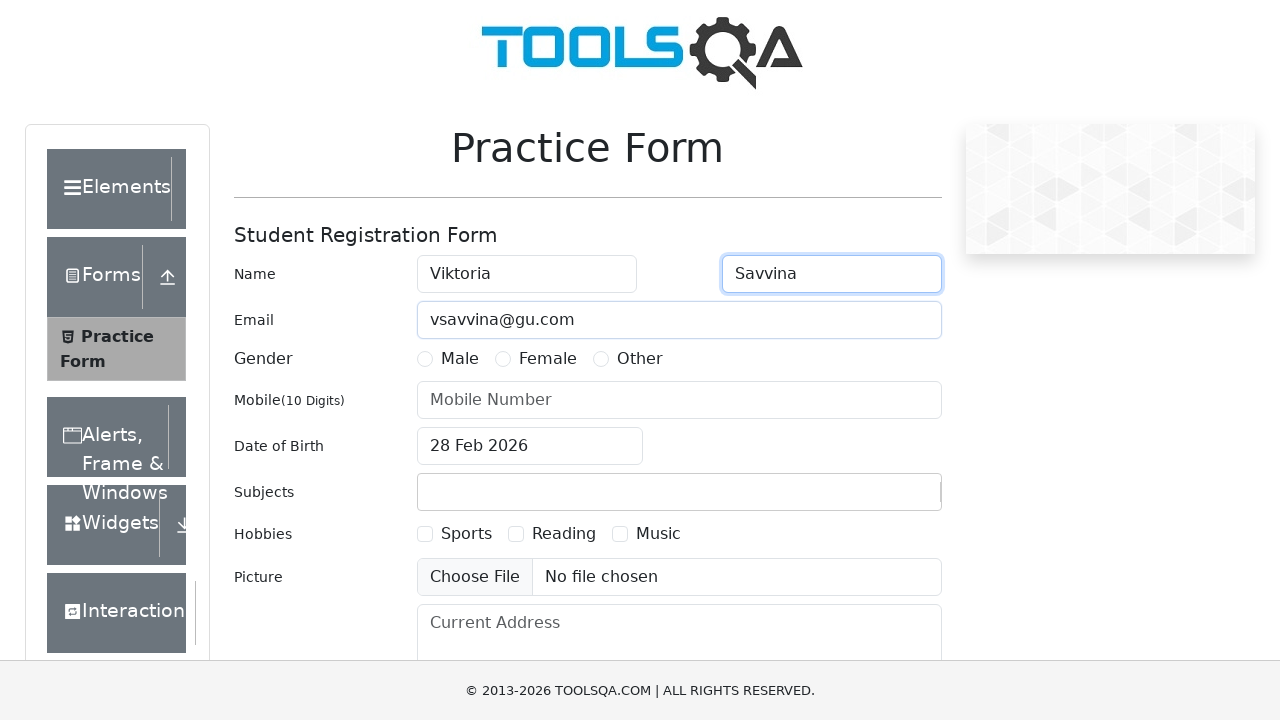

Selected gender 'Female' at (548, 359) on text=Female
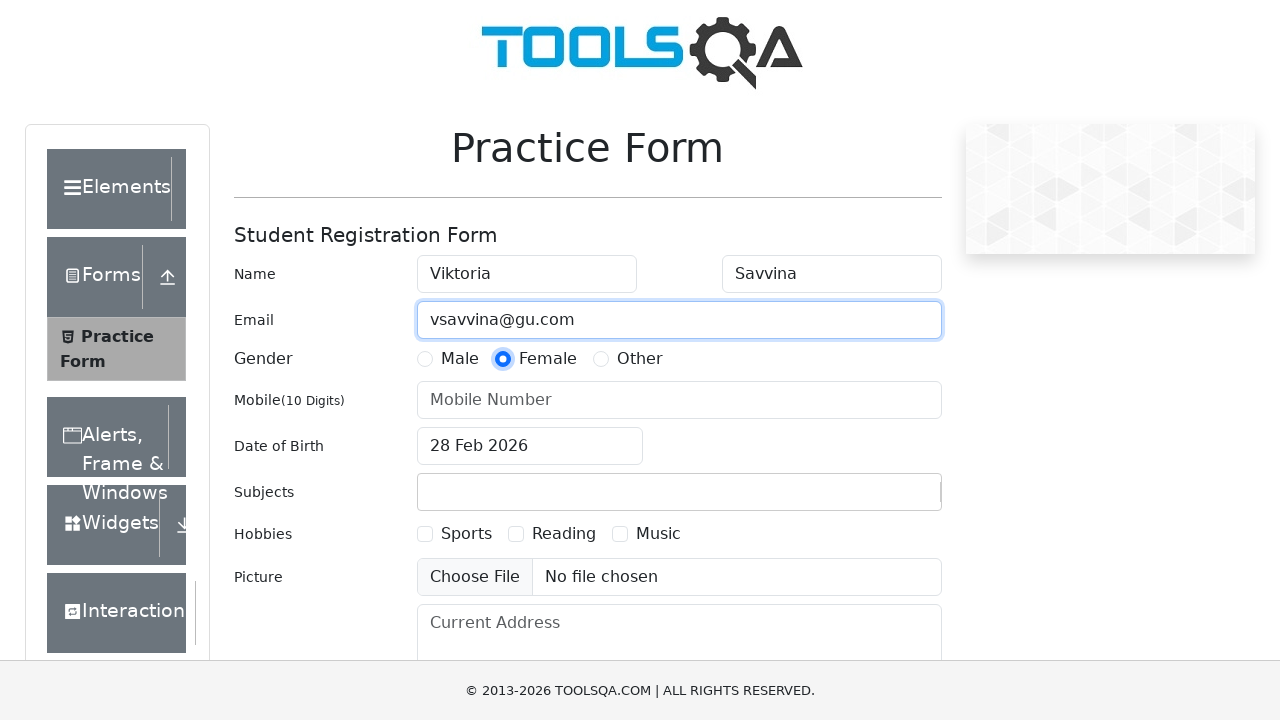

Filled phone number field with '9639689061' on #userNumber
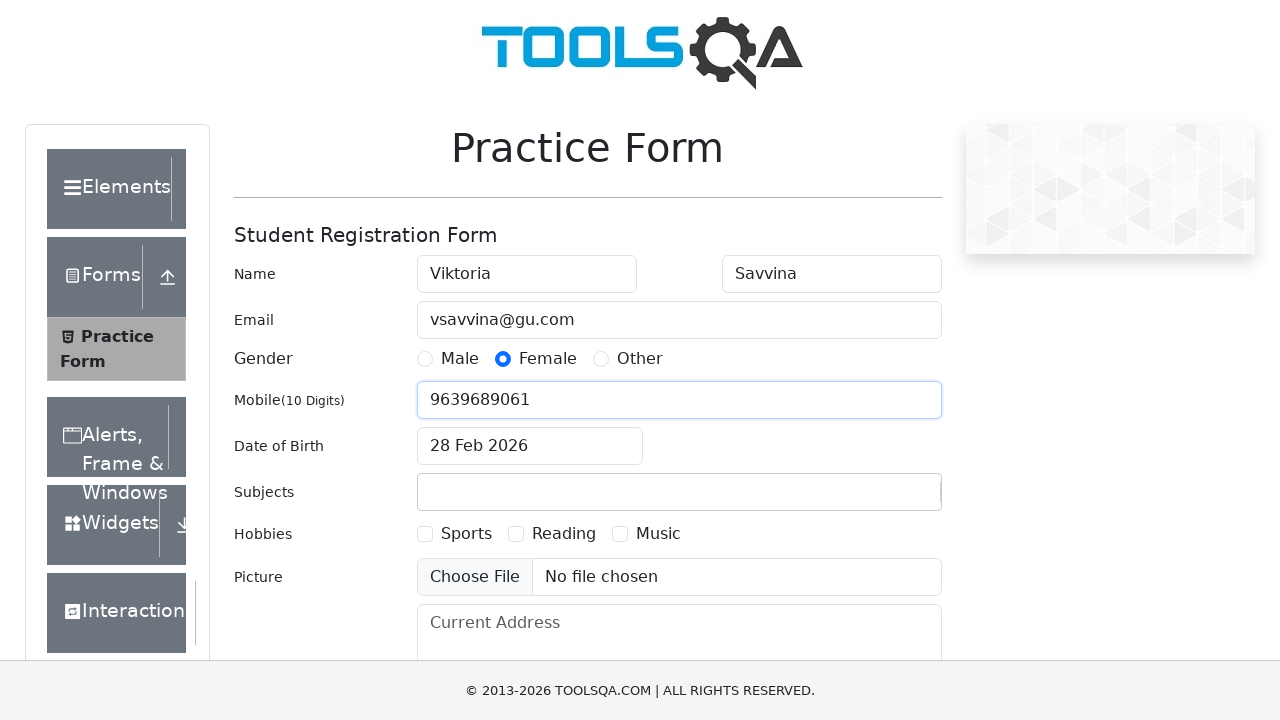

Clicked date of birth input to open calendar at (530, 446) on #dateOfBirthInput
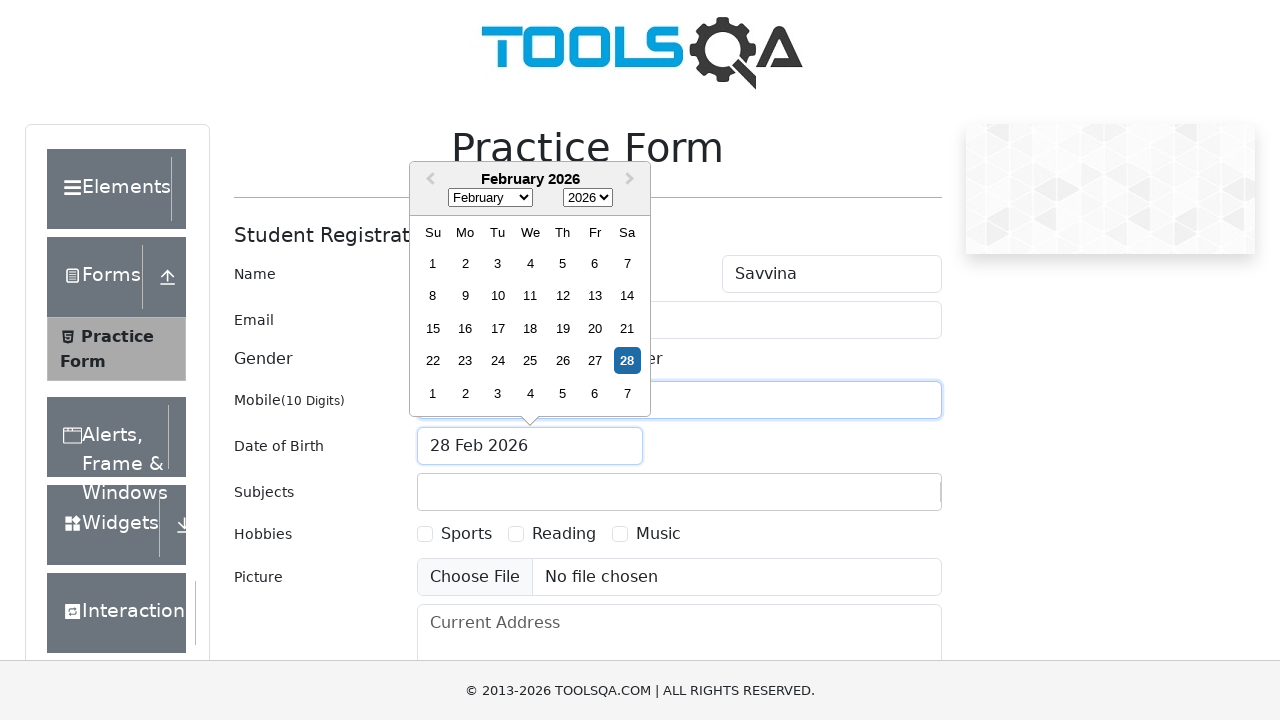

Selected month 'February' in date picker on .react-datepicker__month-select
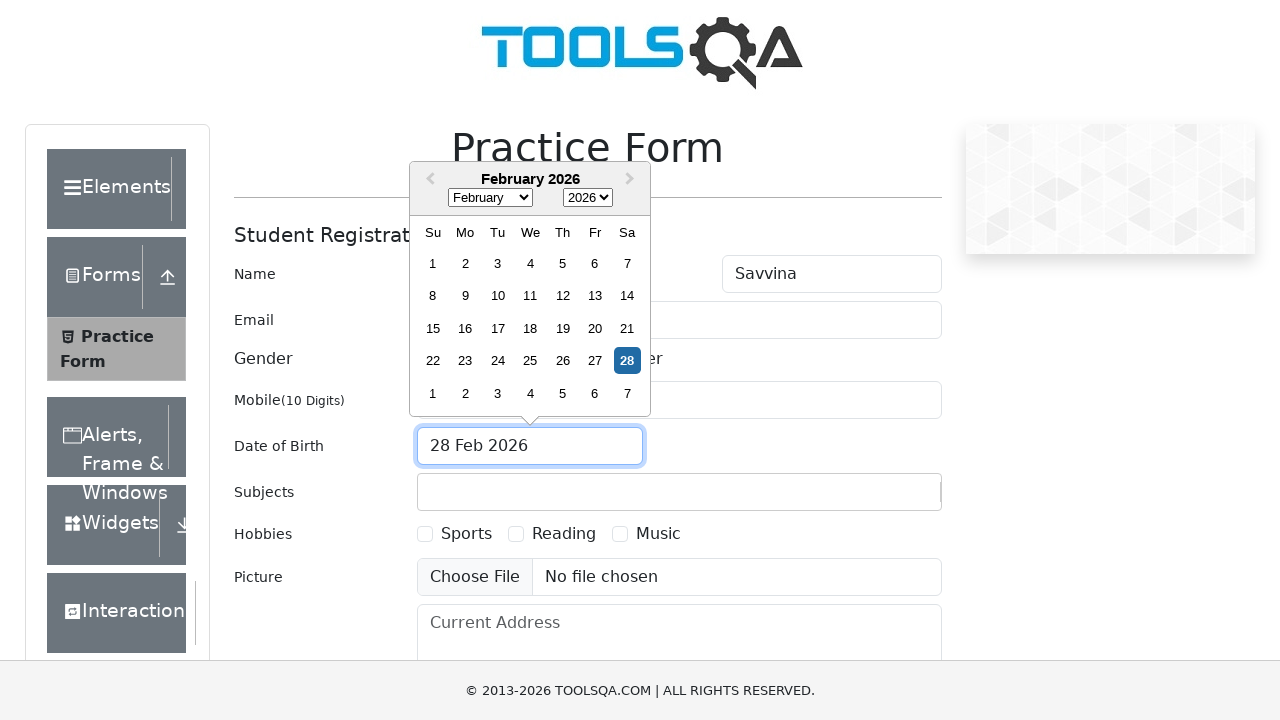

Selected year '1998' in date picker on .react-datepicker__year-select
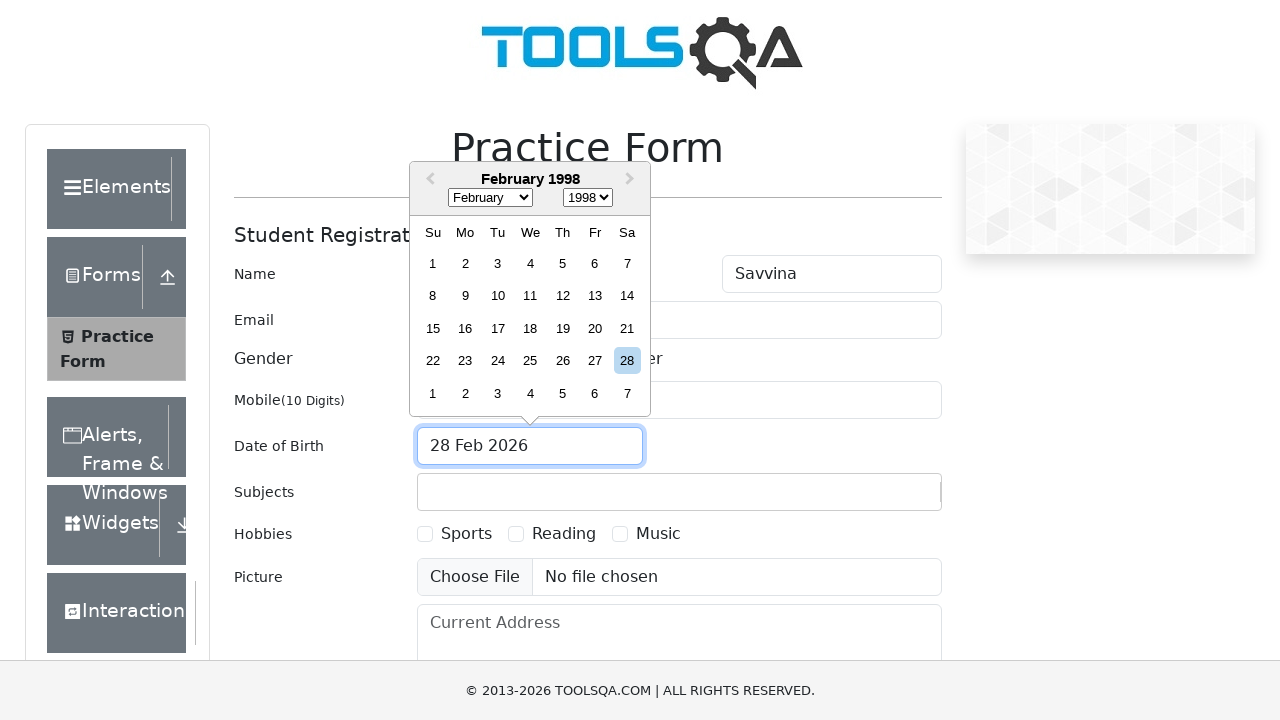

Selected day '19' in date picker at (562, 328) on .react-datepicker__day--019
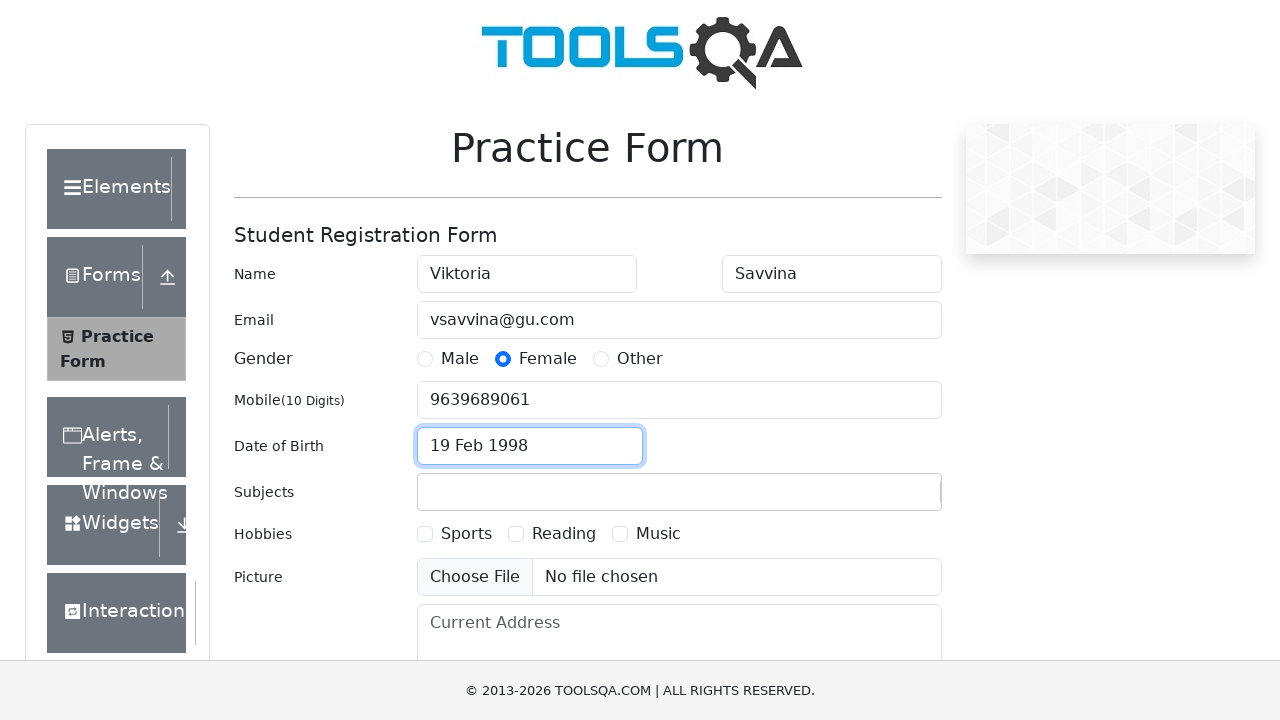

Filled subjects input with 'Maths' on #subjectsInput
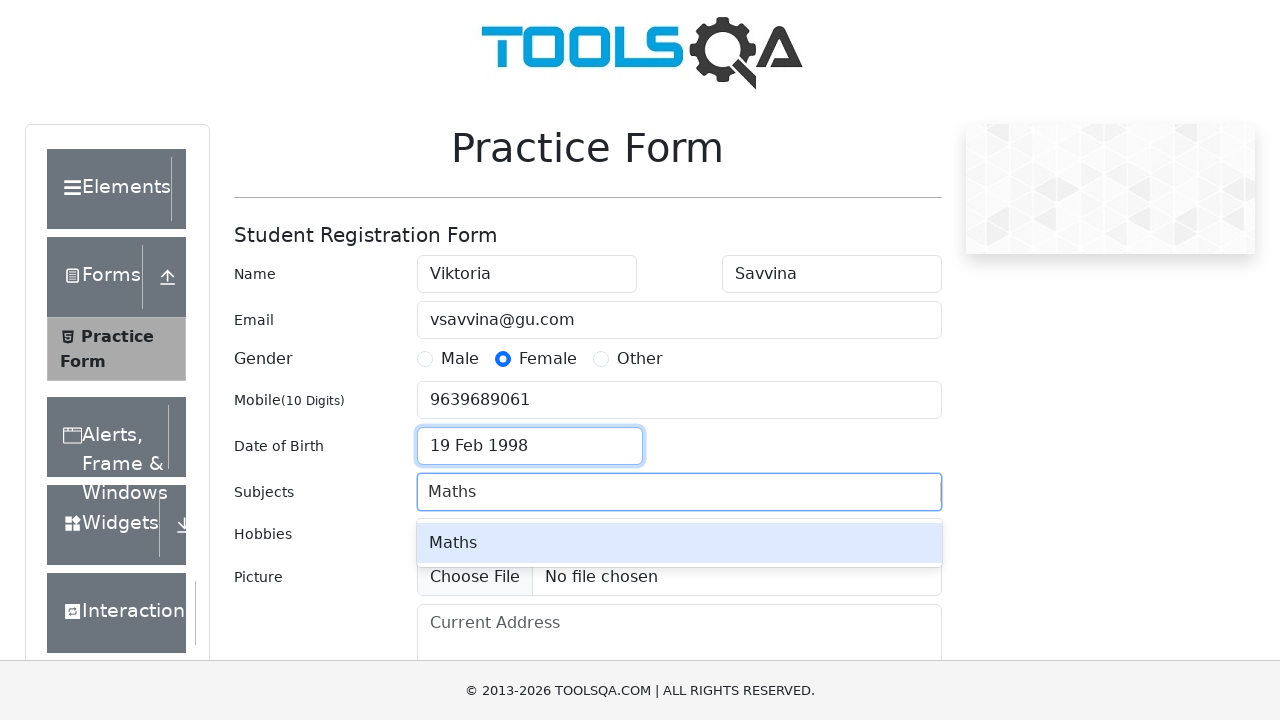

Pressed Enter to select 'Maths' subject on #subjectsInput
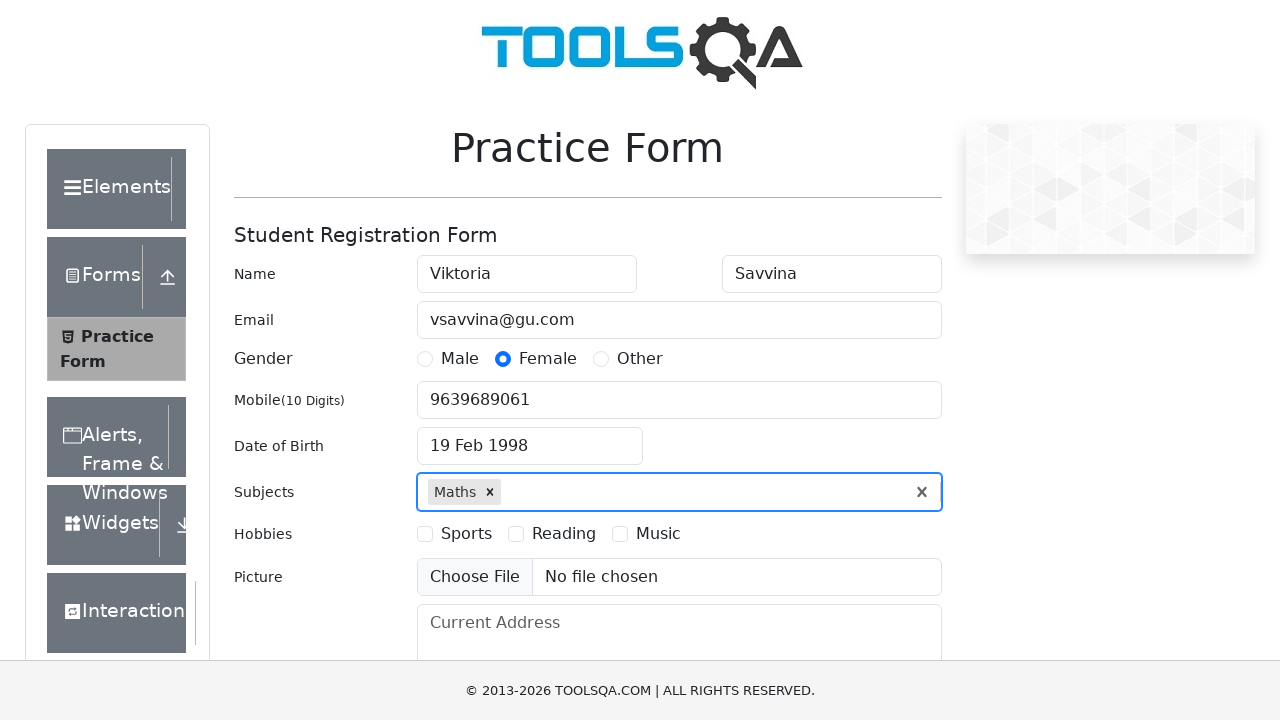

Filled subjects input with 'Physics' on #subjectsInput
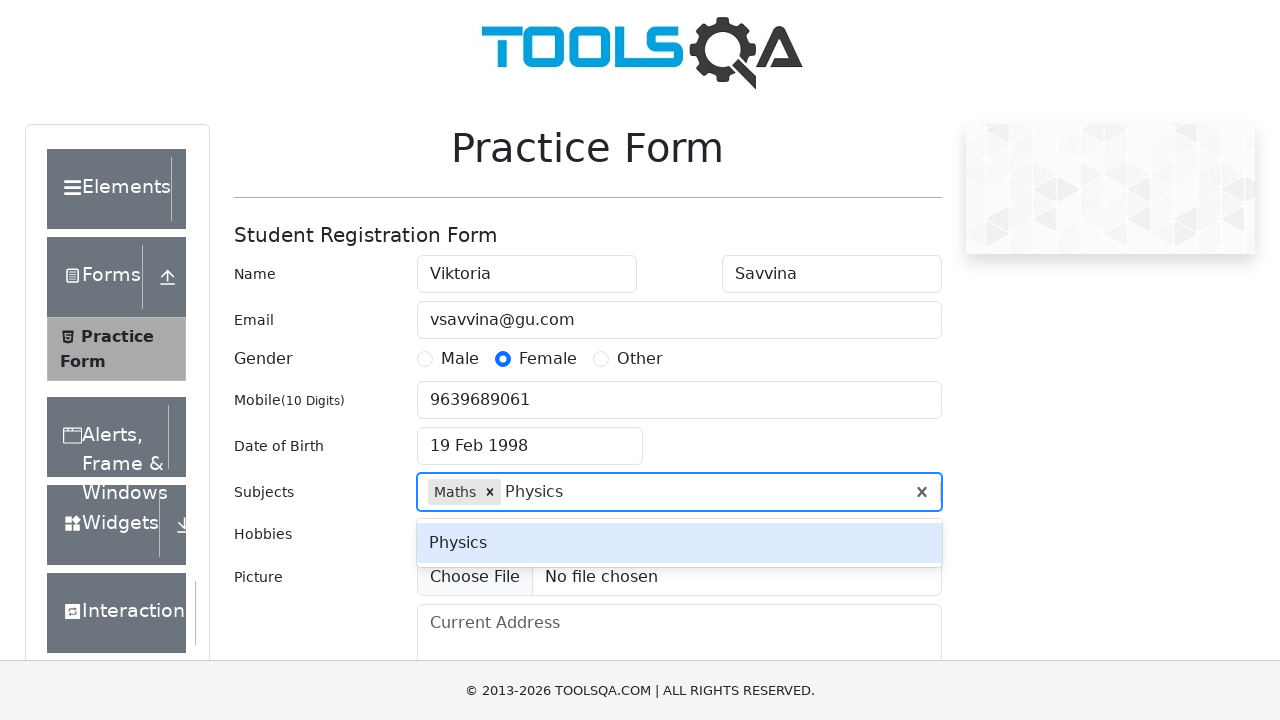

Pressed Enter to select 'Physics' subject on #subjectsInput
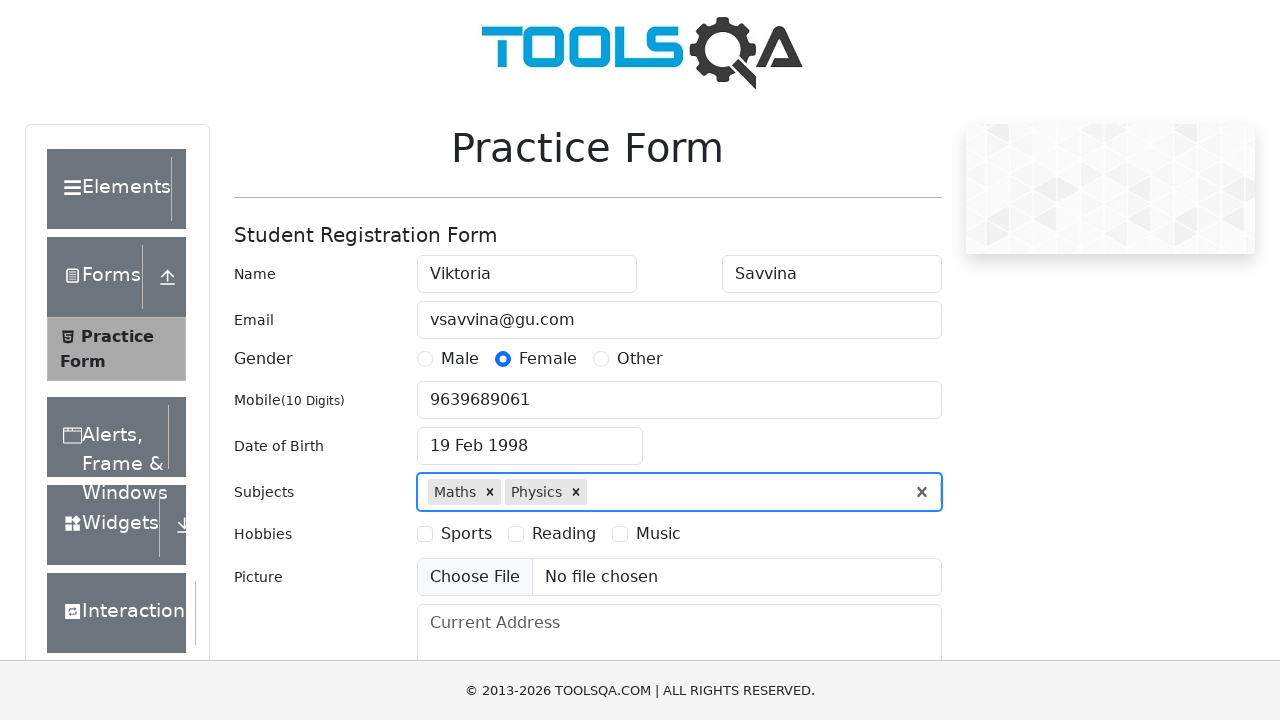

Selected hobby 'Sports' at (466, 534) on text=Sports
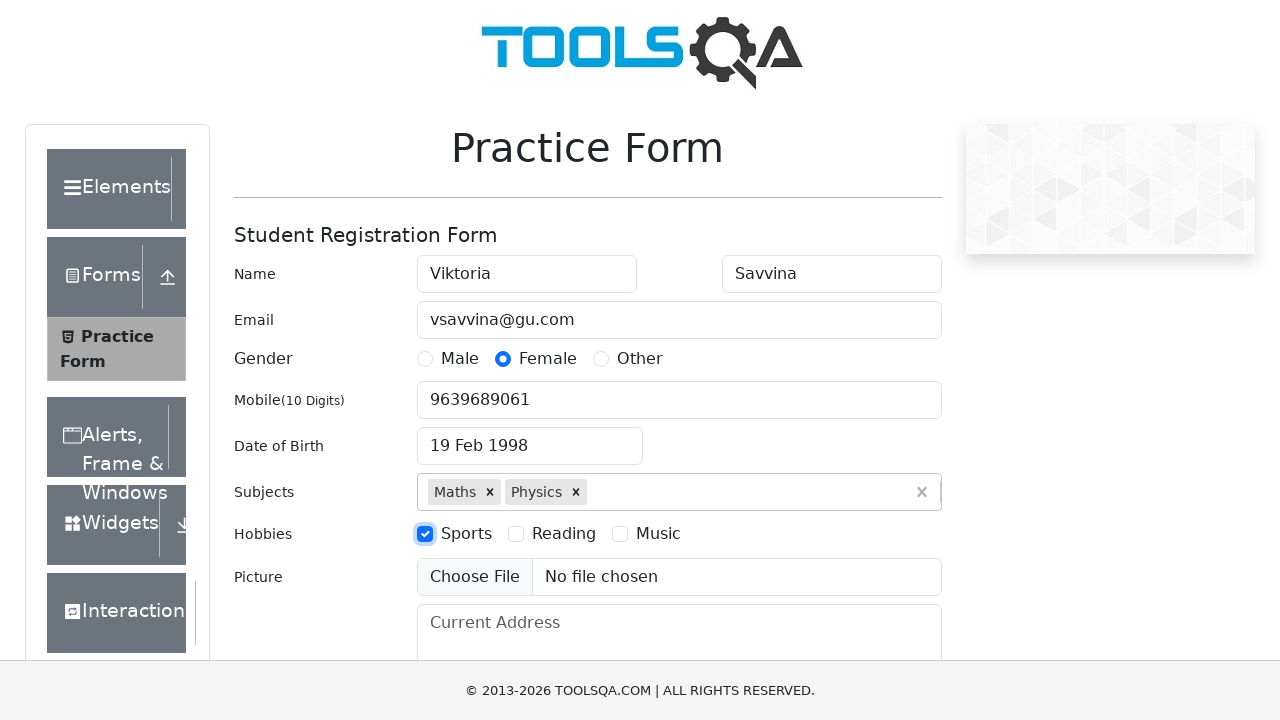

Selected hobby 'Reading' at (564, 534) on text=Reading
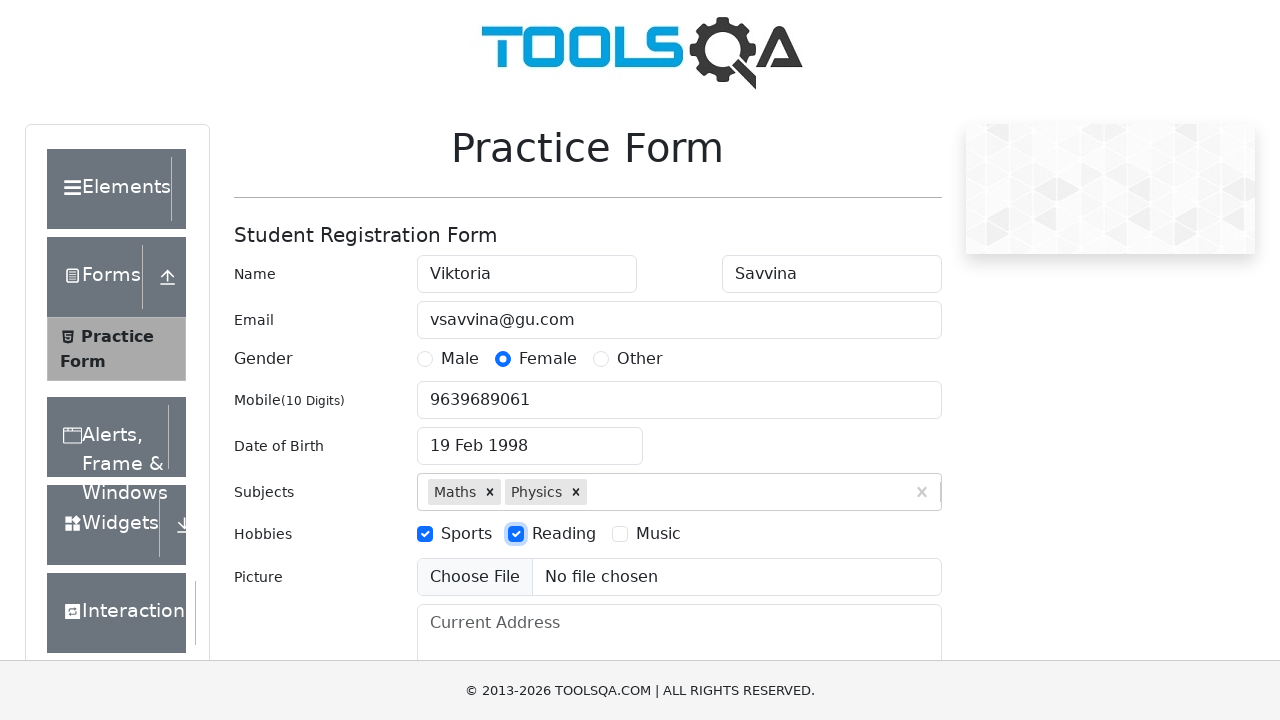

Selected hobby 'Music' at (658, 534) on text=Music
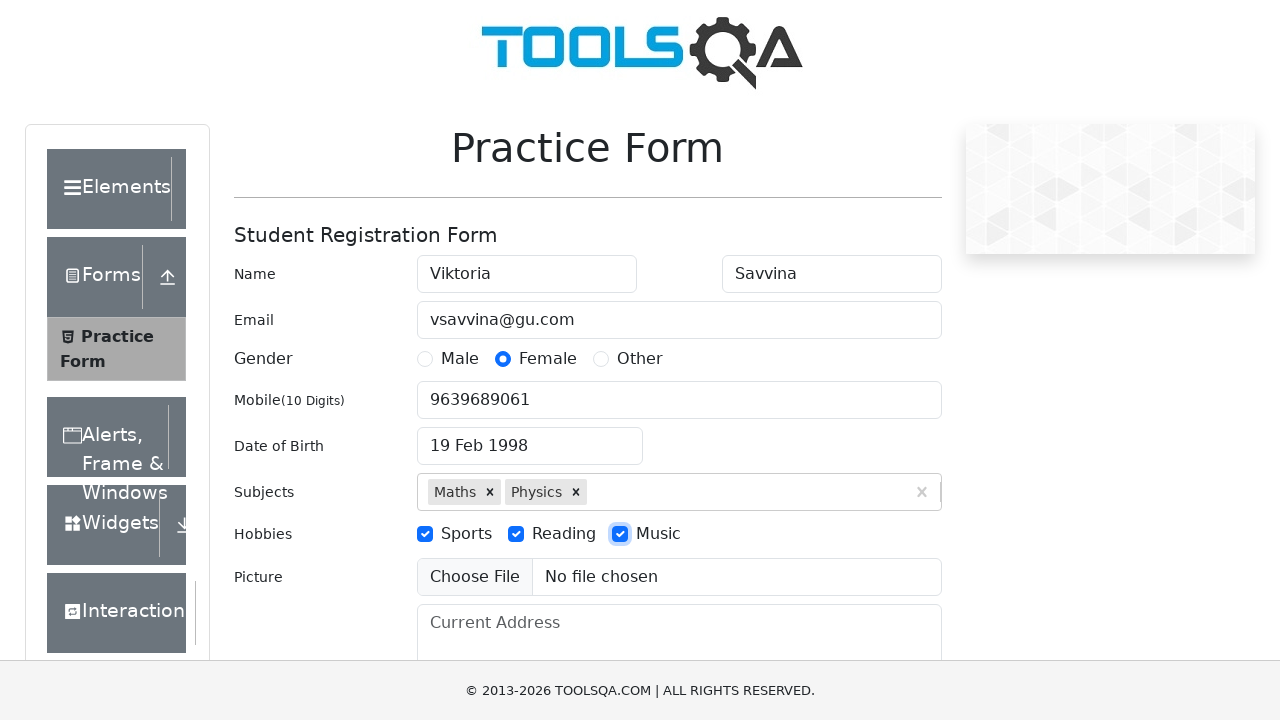

Scrolled submit button into view
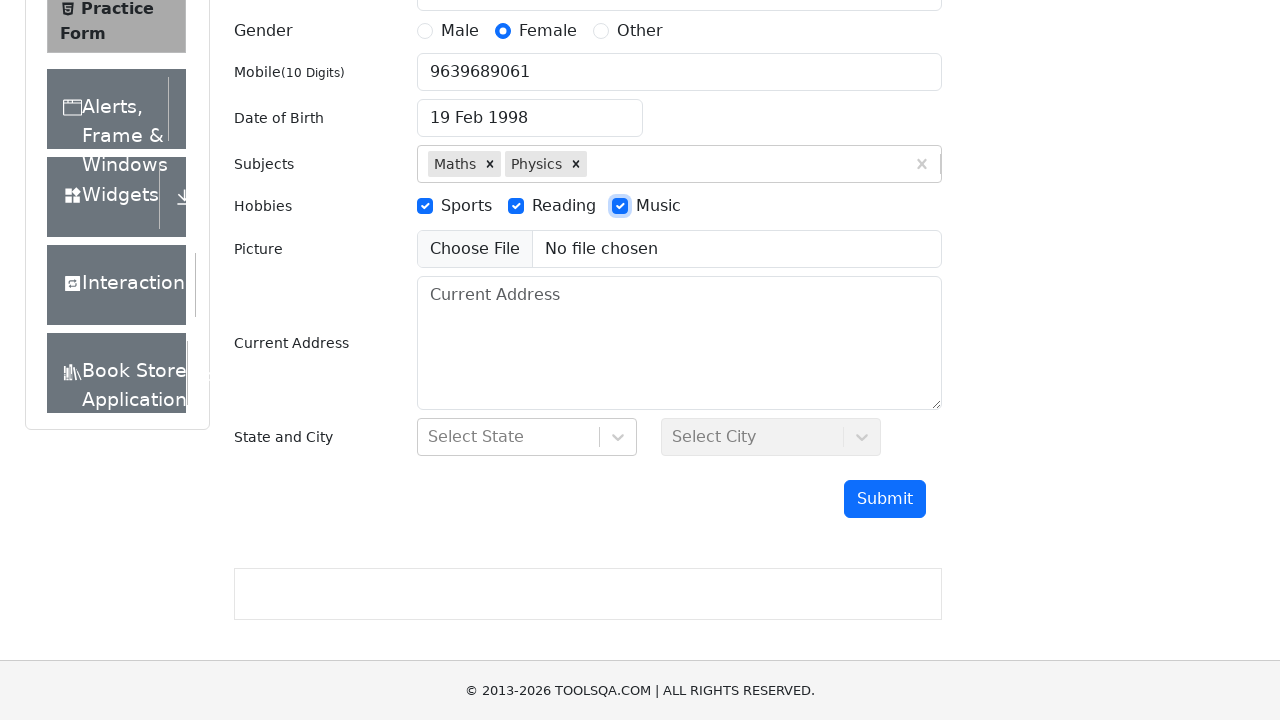

Filled current address field with '15 Zhelyabova Street, apartment 18, Voronezh, Russia' on #currentAddress
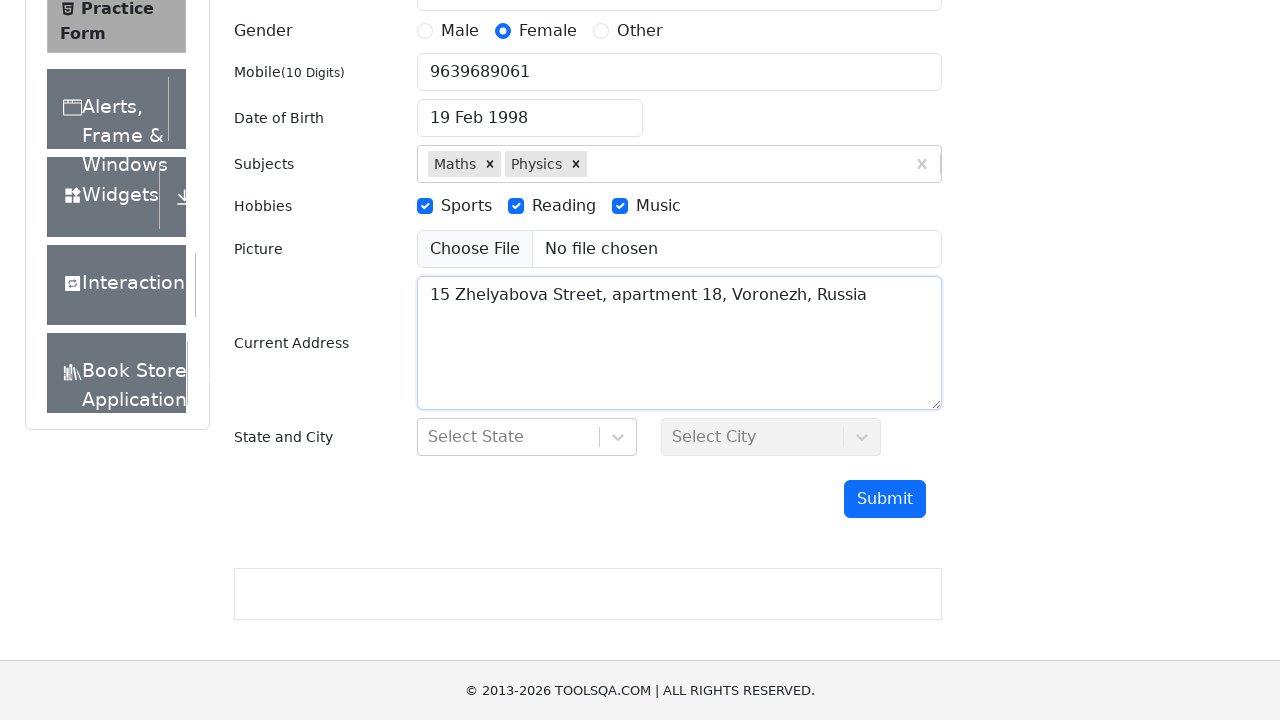

Scrolled submit button into view again before state/city selection
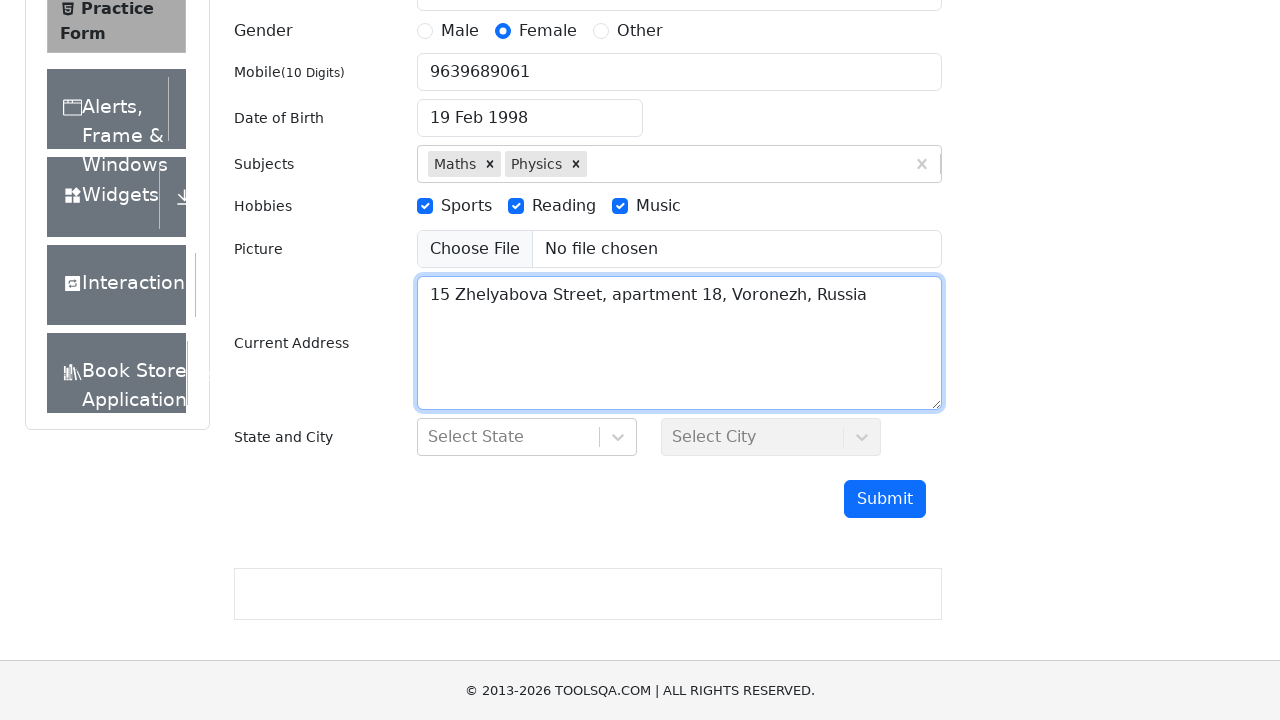

Clicked state dropdown to open options at (508, 437) on #state >> div >> div:nth-child(2)
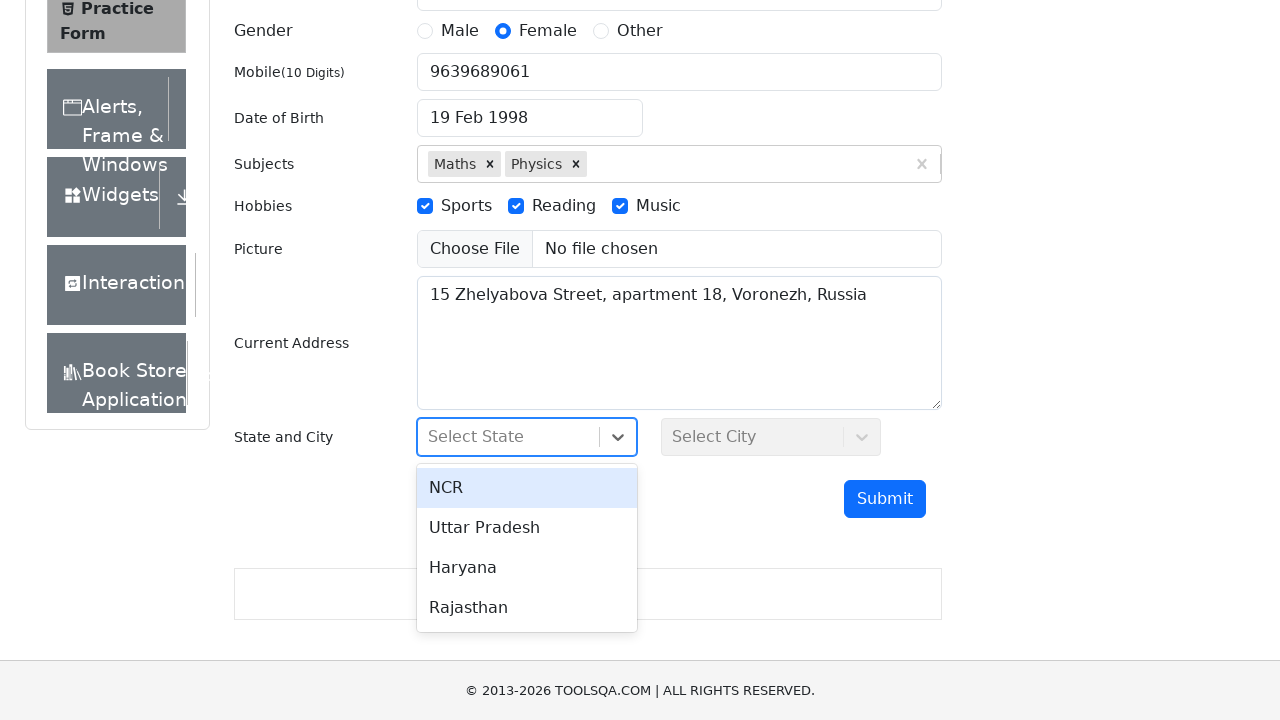

Selected state 'Haryana' at (527, 568) on text=Haryana
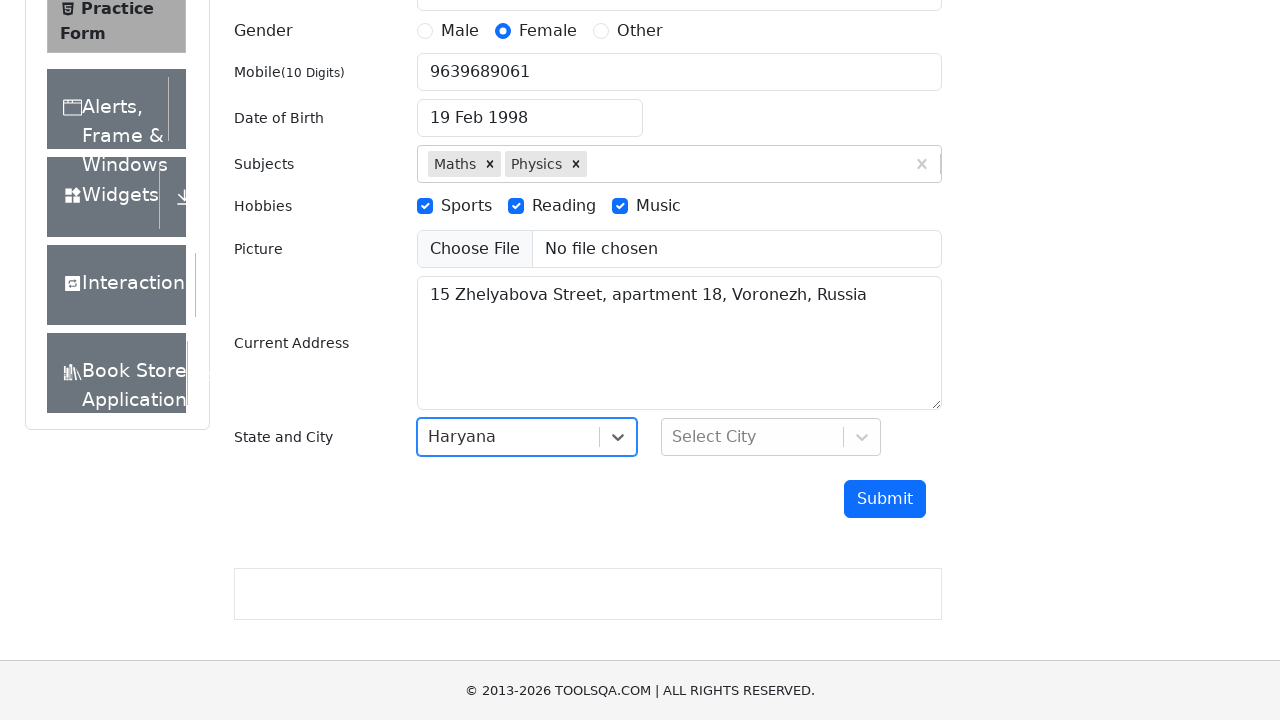

Clicked city dropdown to open options at (752, 437) on #city >> div >> div:nth-child(2)
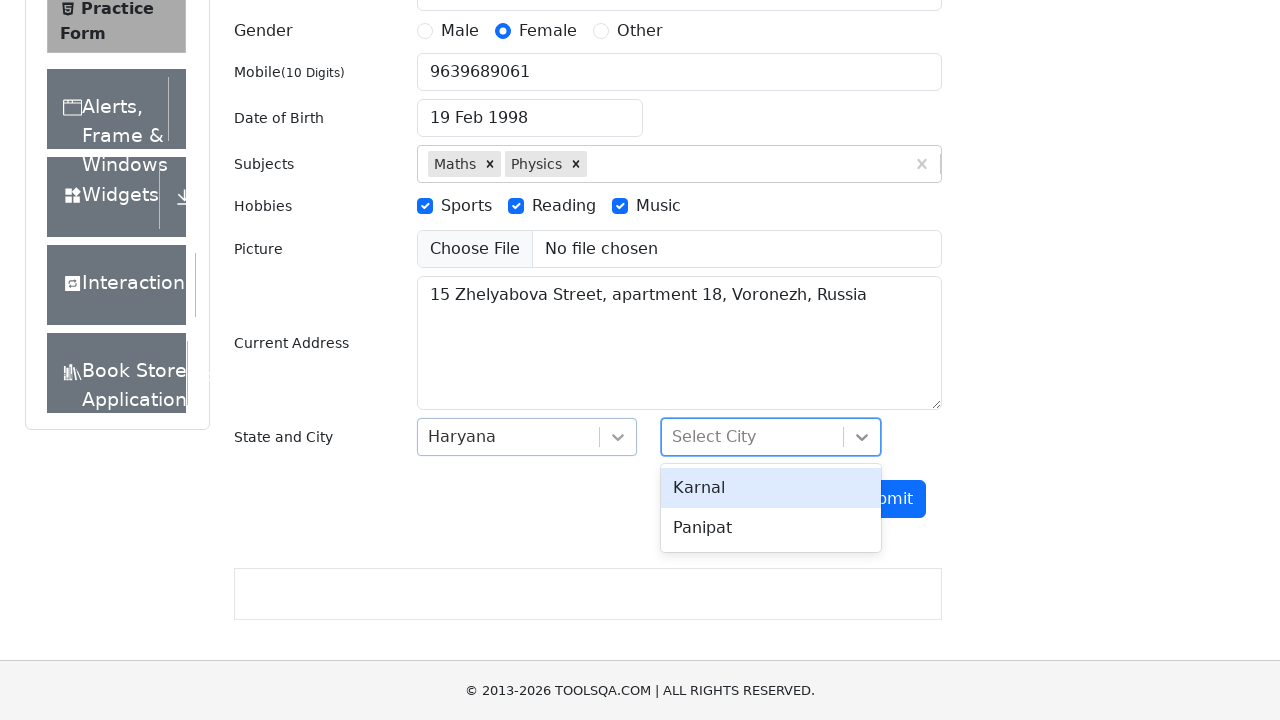

Selected city 'Panipat' at (771, 528) on text=Panipat
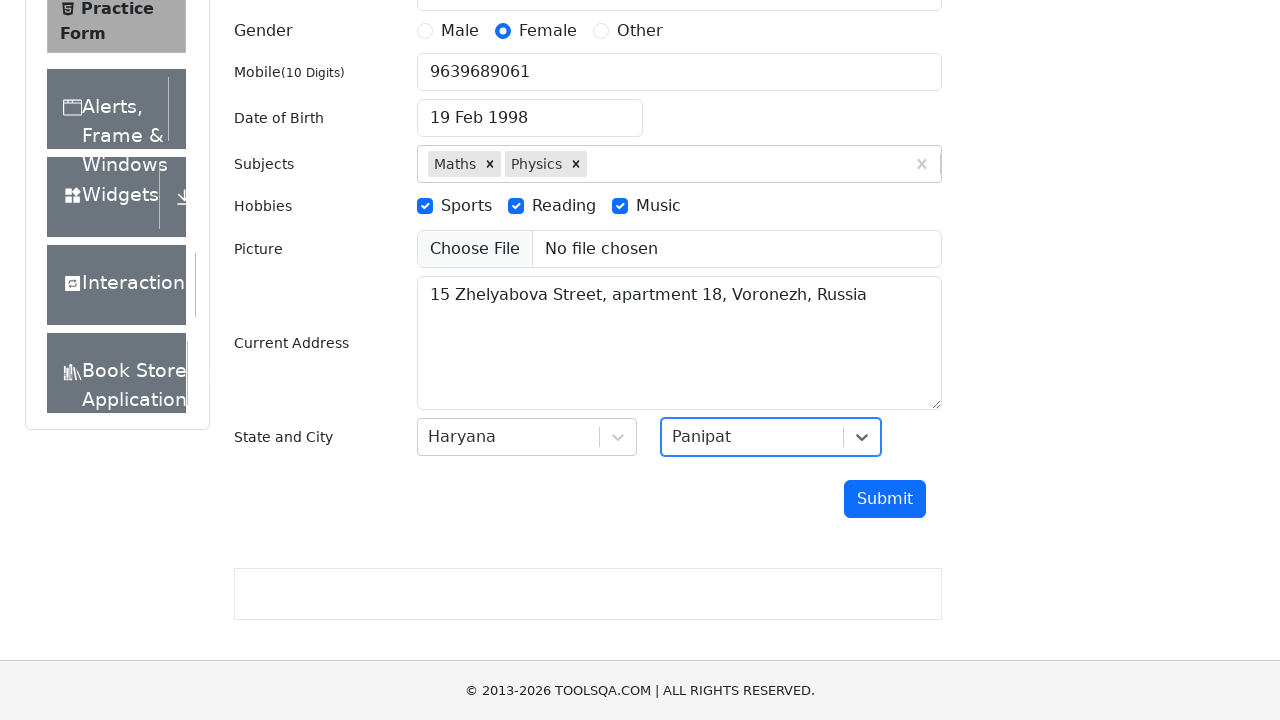

Clicked submit button to submit the form at (885, 499) on #submit
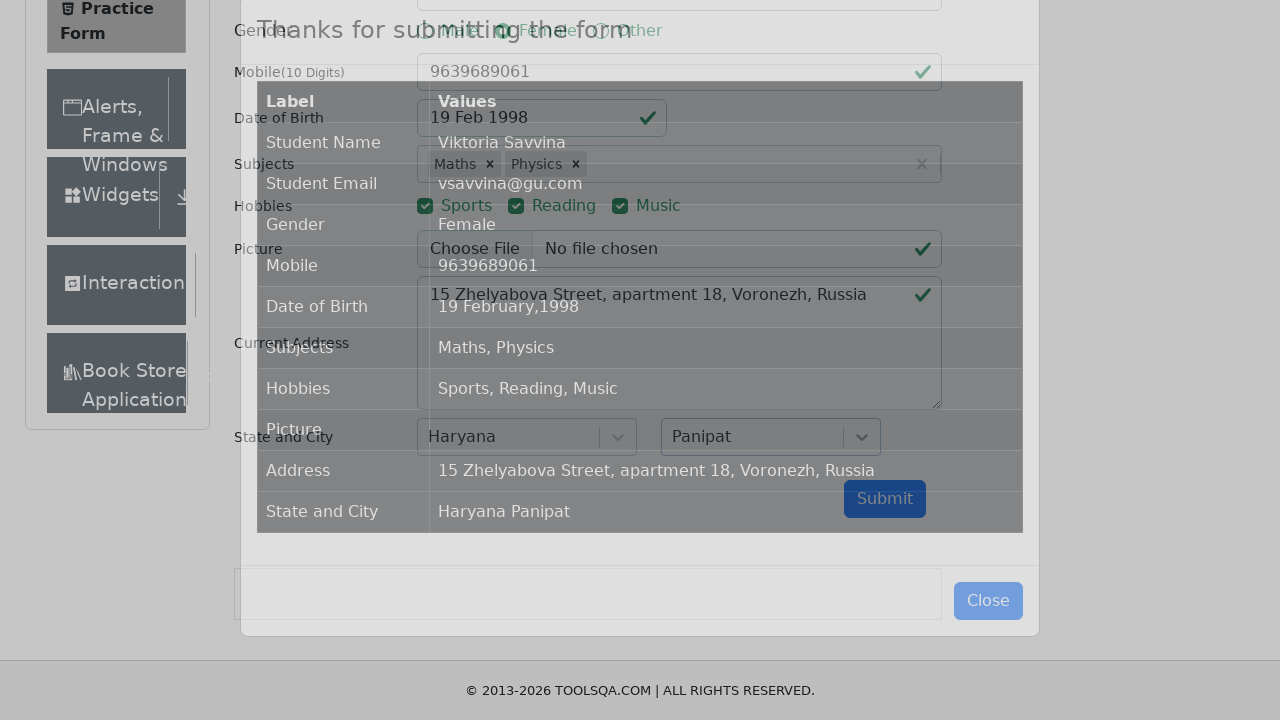

Waited for confirmation modal to appear
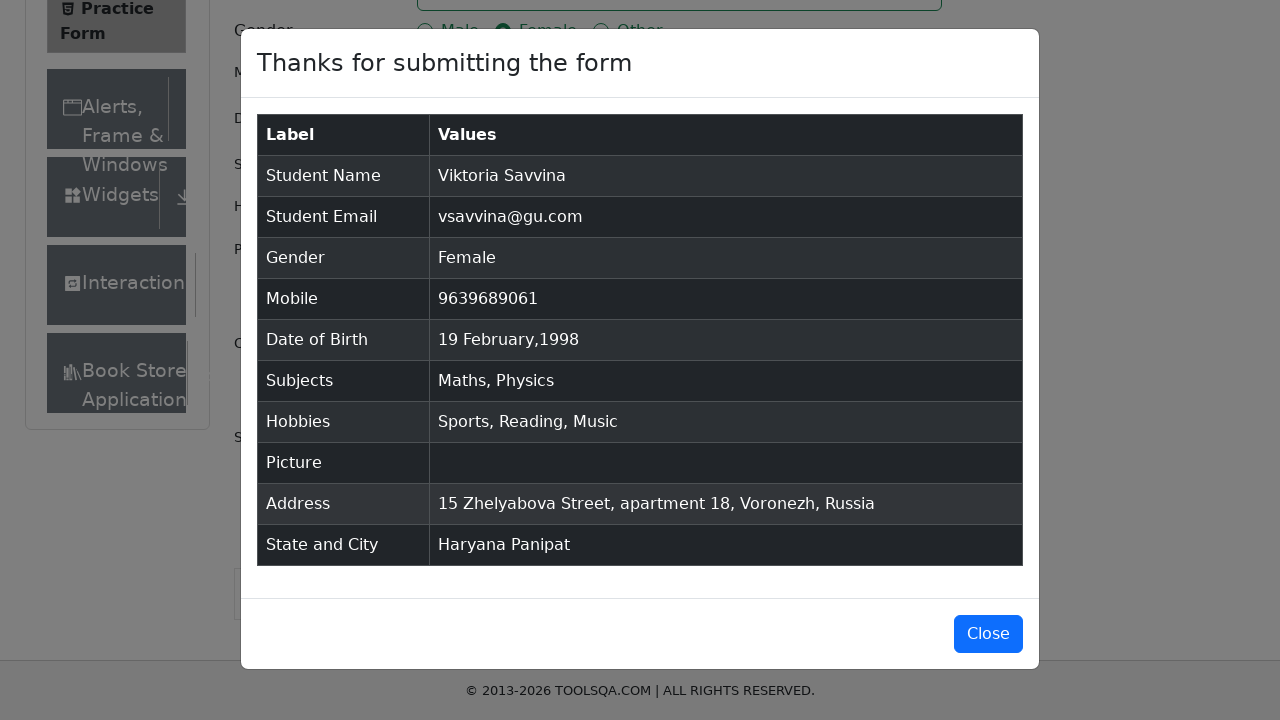

Verified student name field appeared in confirmation modal
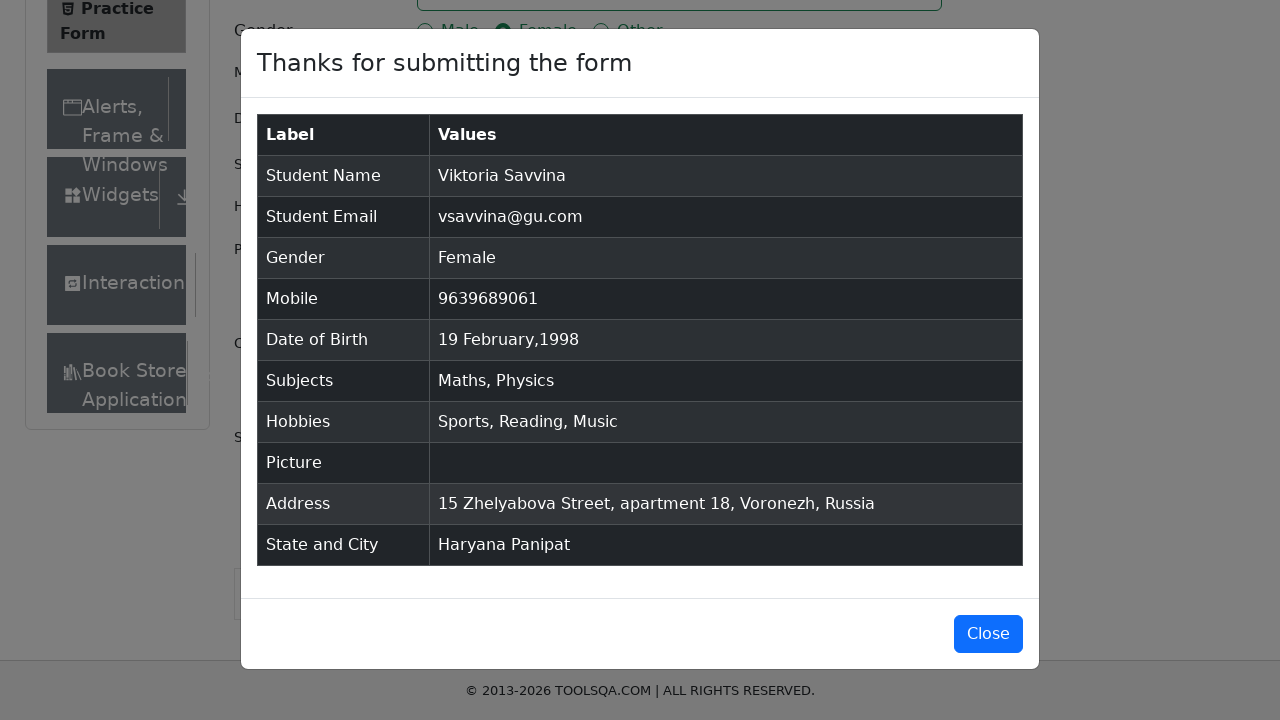

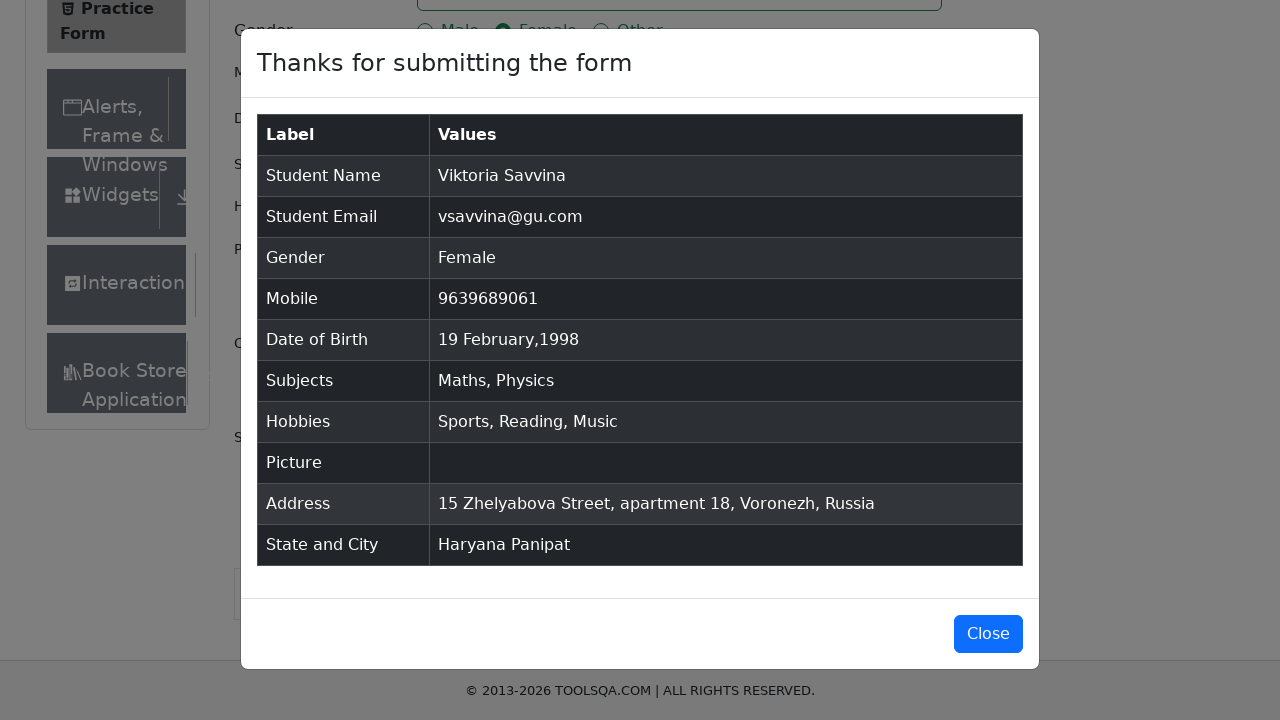